Tests the Ola Corporate contact form by navigating to the contact page, clicking the contact link, filling in name and email fields, and attempting to submit the form.

Starting URL: https://corporate.olacabs.com/#/contact

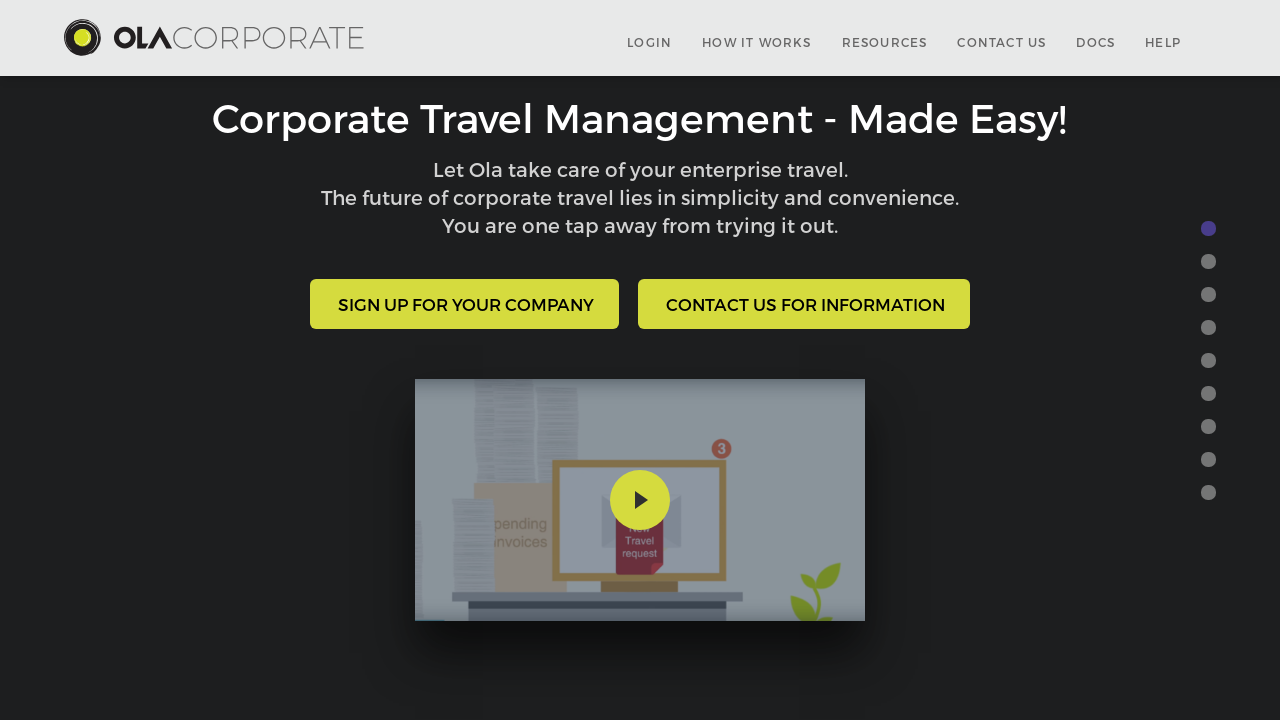

Waited for page to load with networkidle state
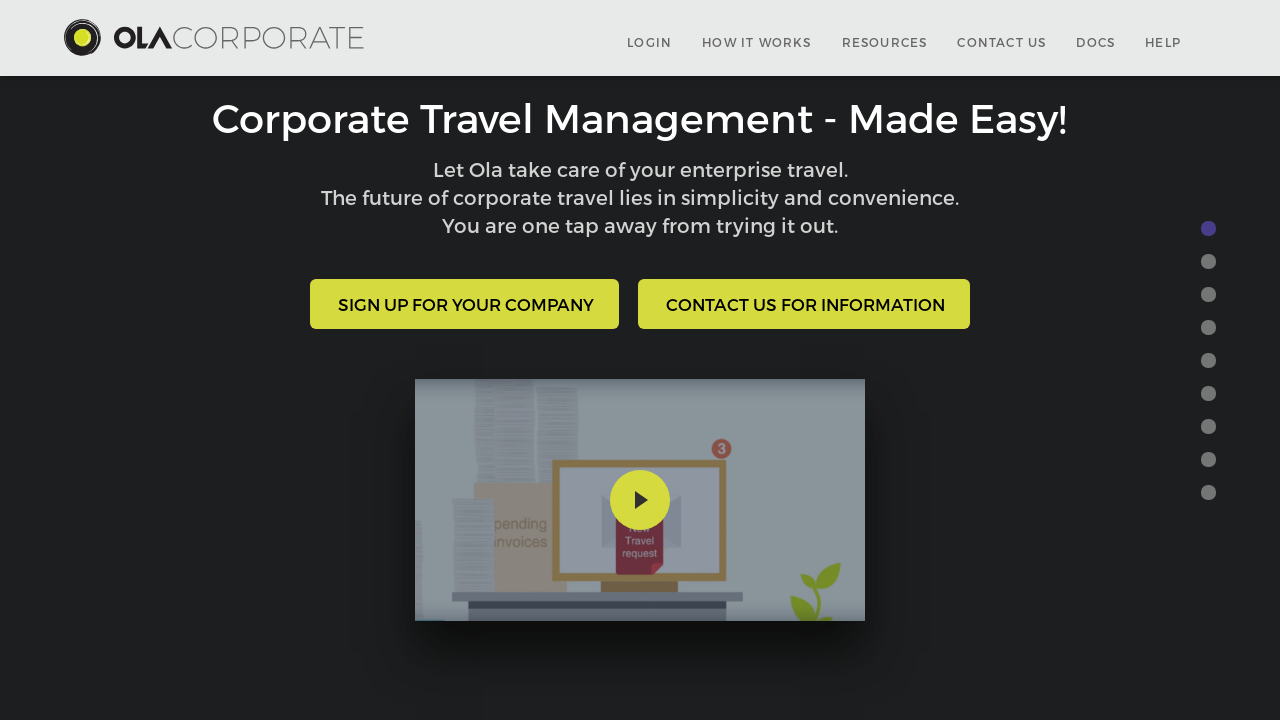

Clicked contact link at (1002, 42) on #link-contact
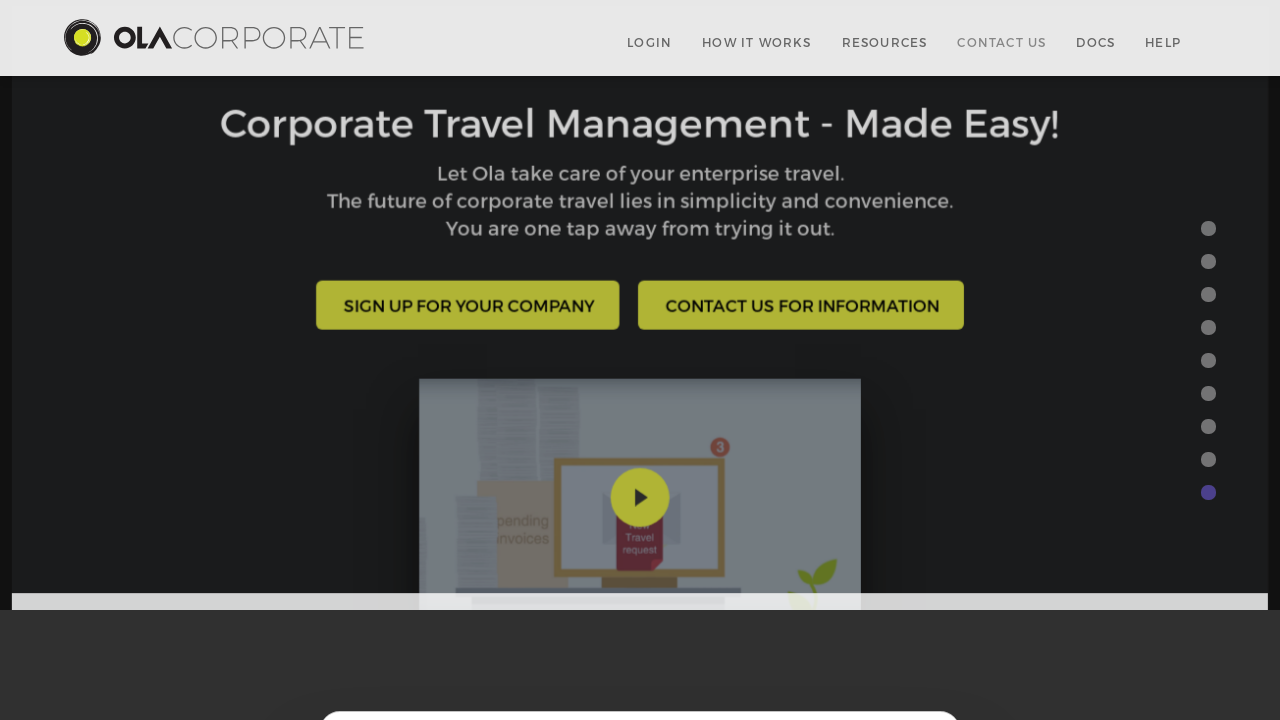

Waited 2 seconds for form to be visible
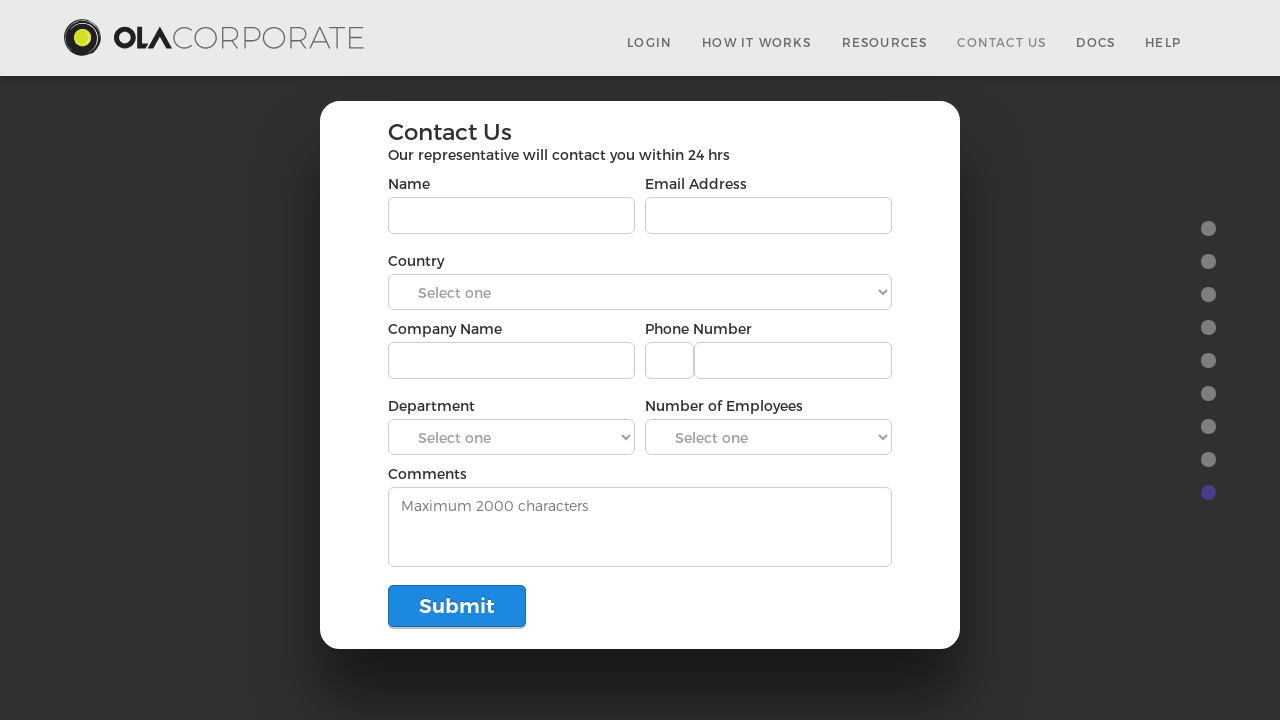

Filled name field with 'John Smith' on #email43
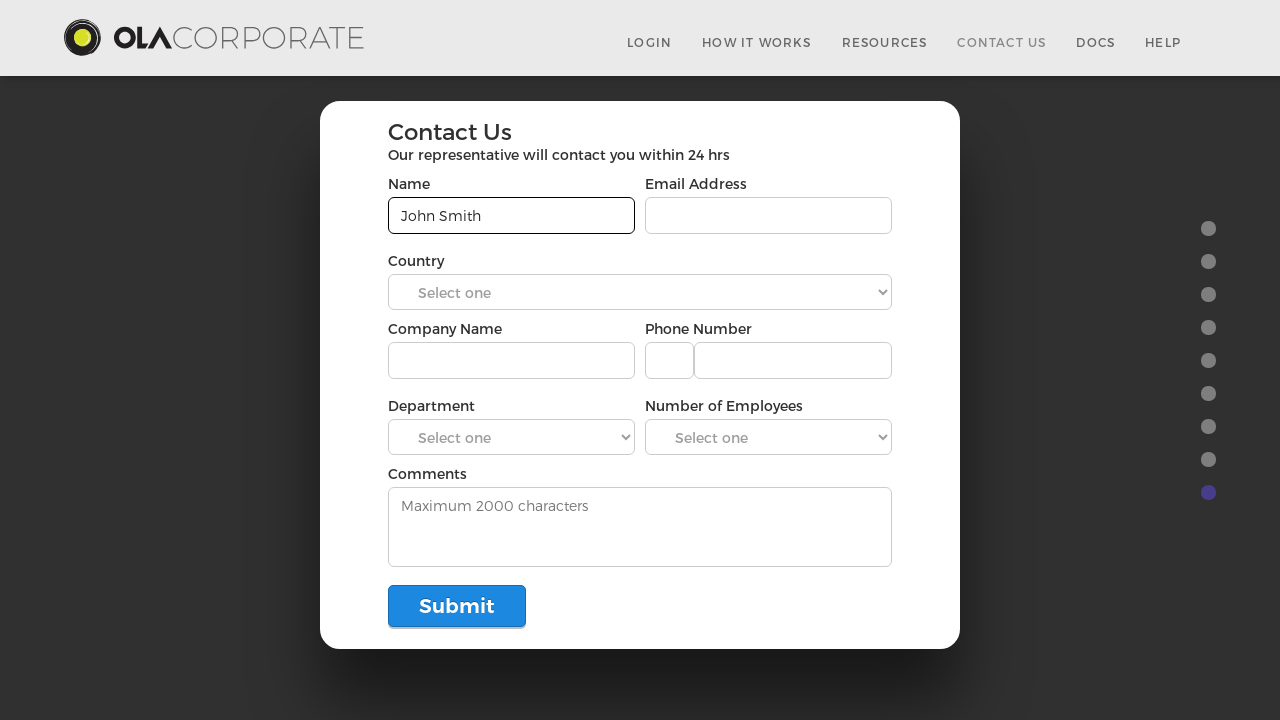

Filled email field with 'john.smith@testcompany.com' on input[name='email']
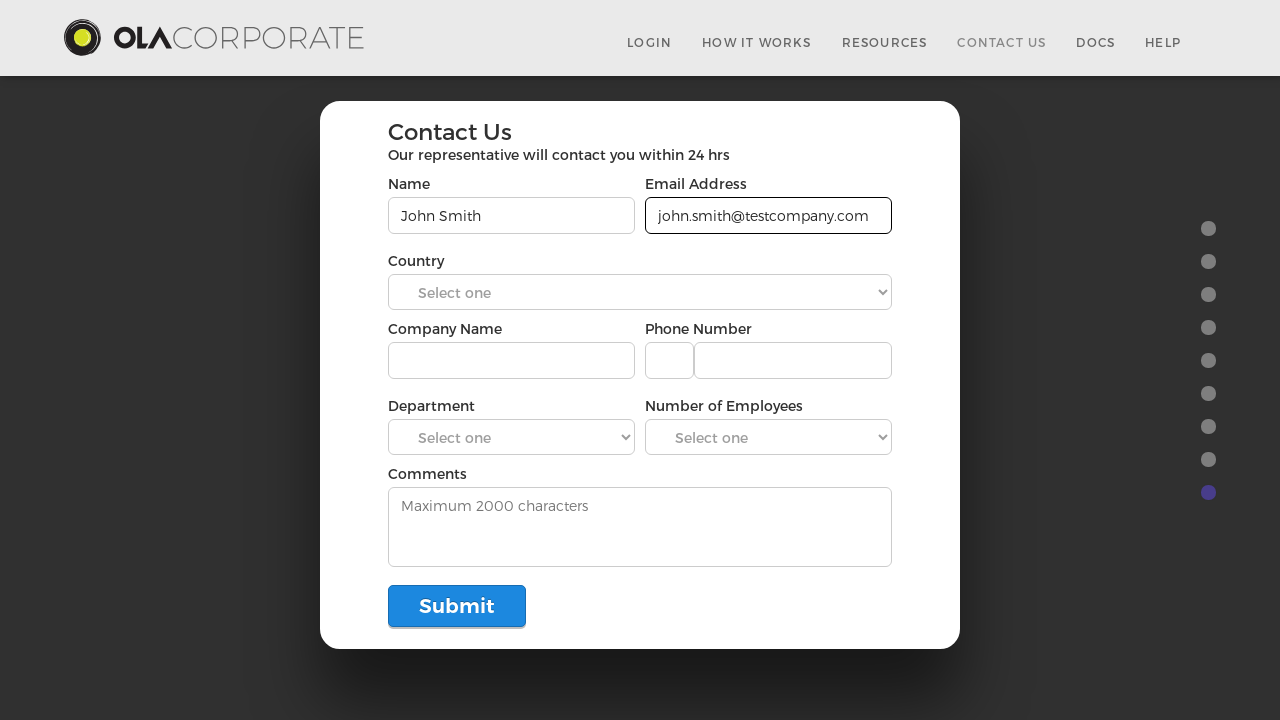

Clicked submit button to submit the form at (457, 606) on (//input[@name='submit'])[2]
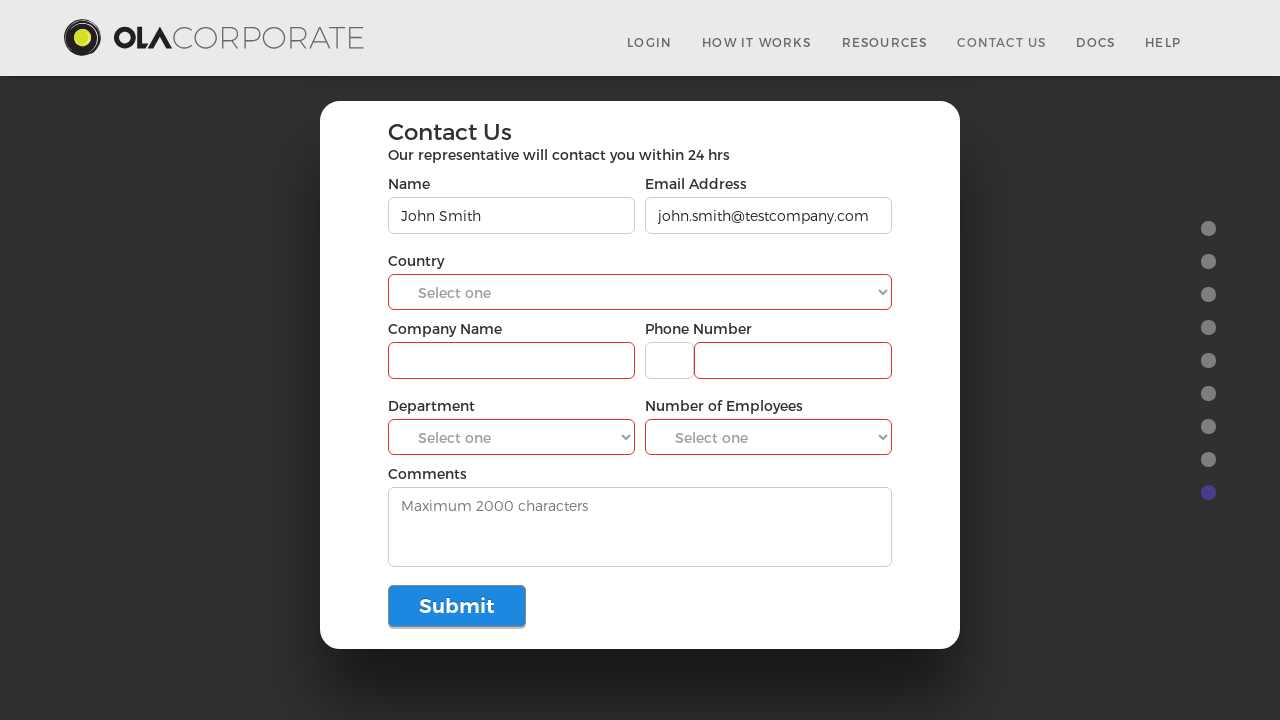

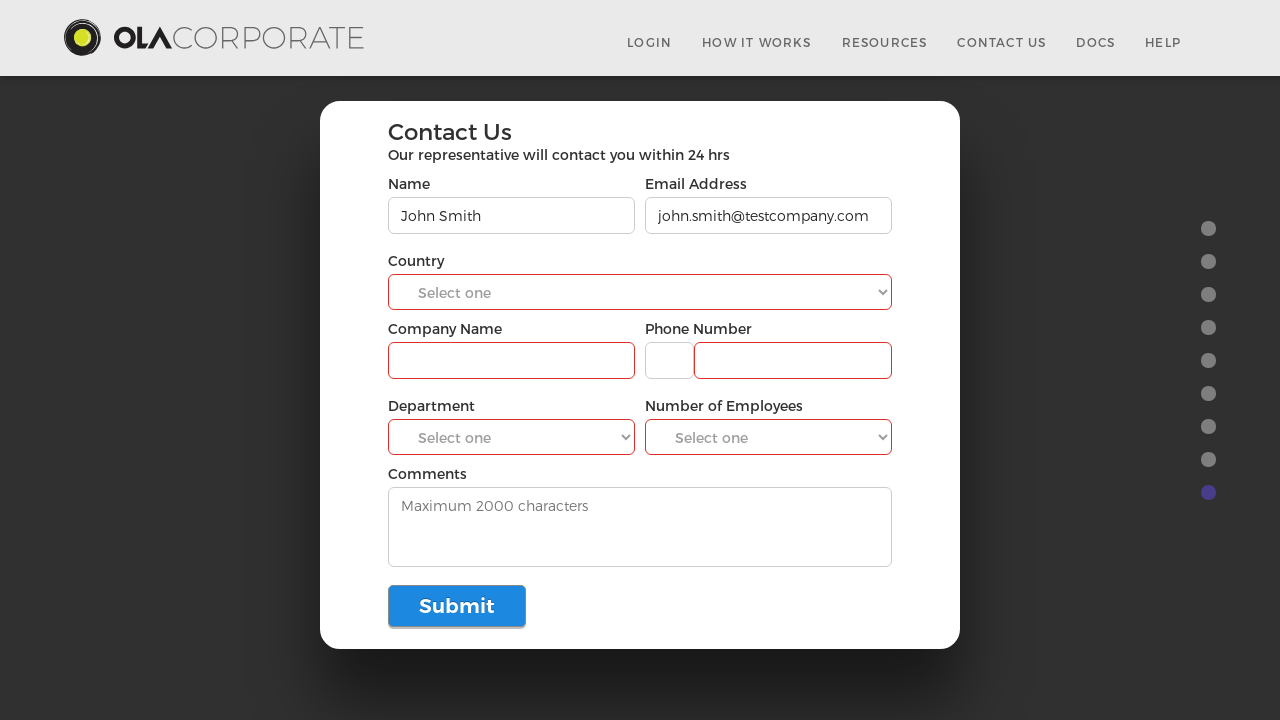